Tests the Switch Window functionality including clicking the alert button and handling the alert dialog

Starting URL: https://formy-project.herokuapp.com/

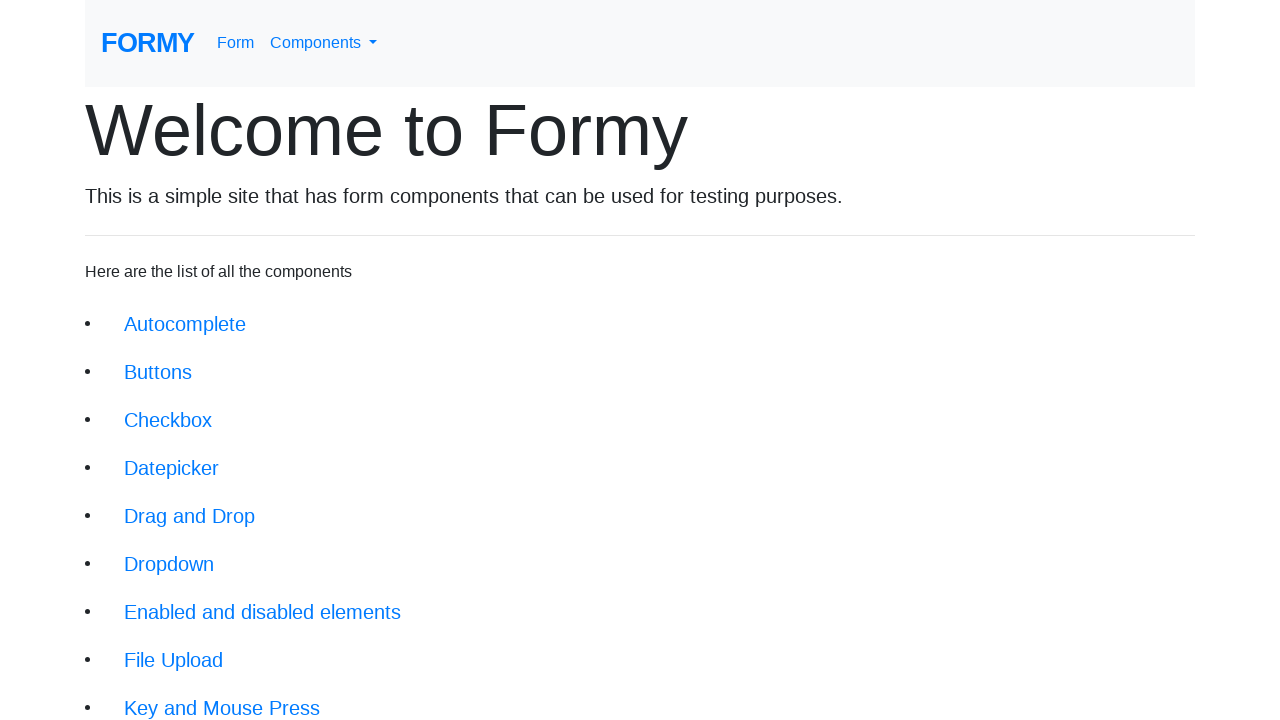

Clicked on Switch Window link at (191, 648) on xpath=//a[@class='btn btn-lg'][text()='Switch Window']
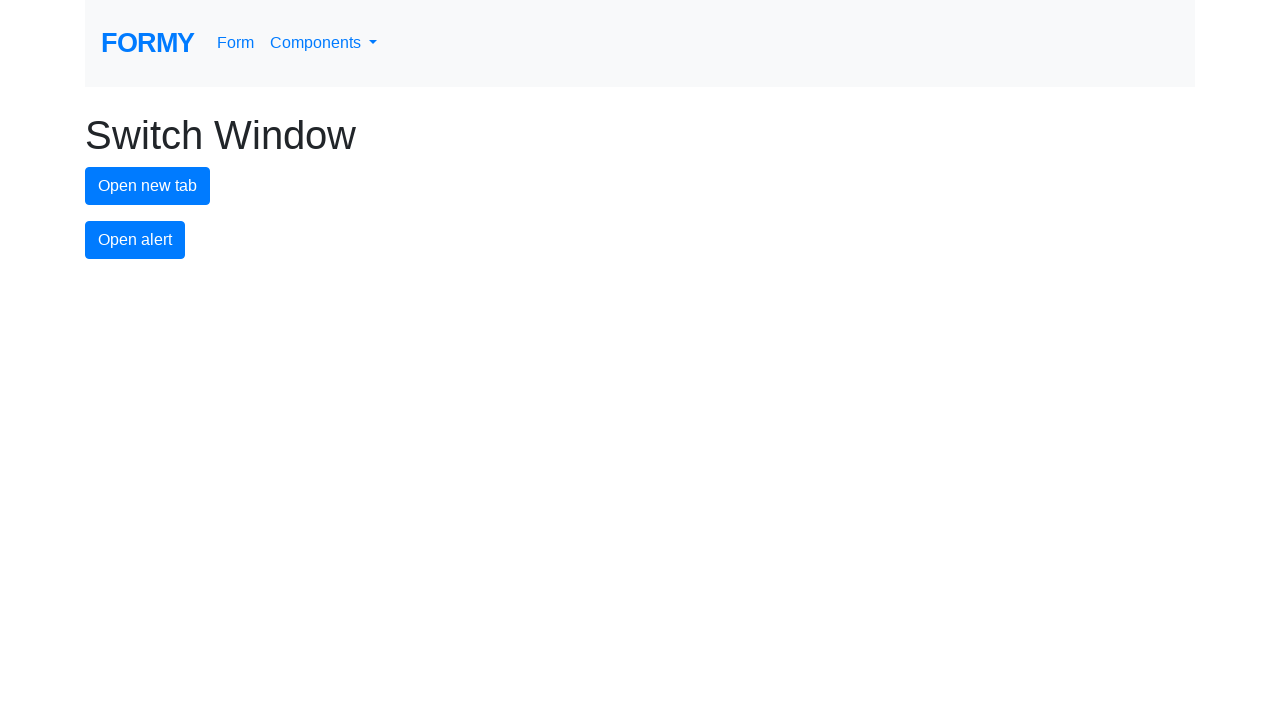

Switch Window page loaded and heading appeared
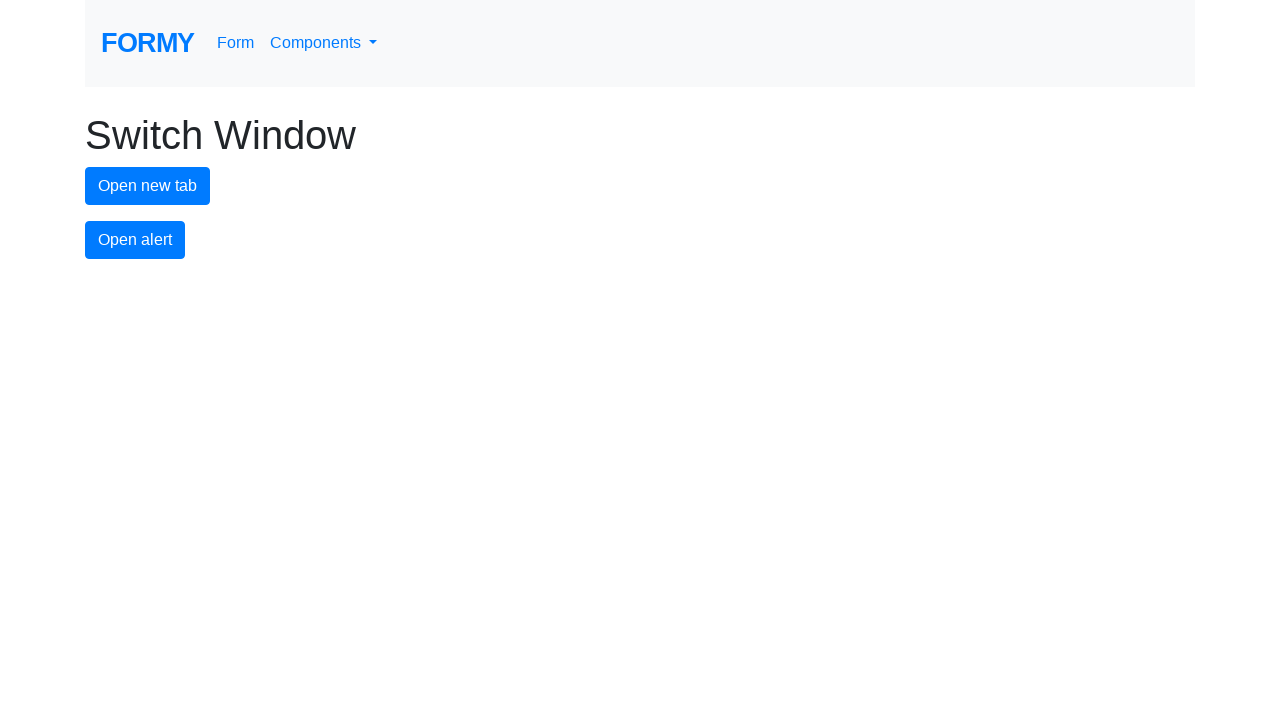

Set up dialog handler to accept alerts
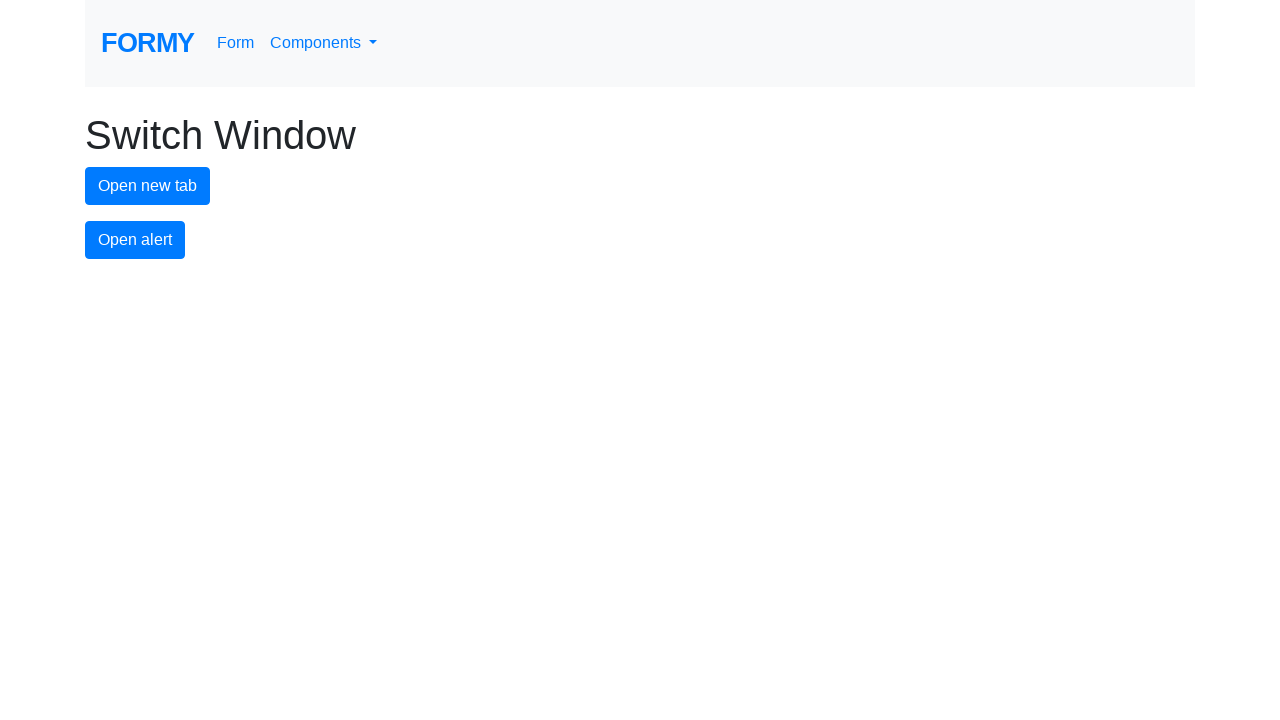

Clicked alert button to trigger alert dialog at (135, 240) on #alert-button
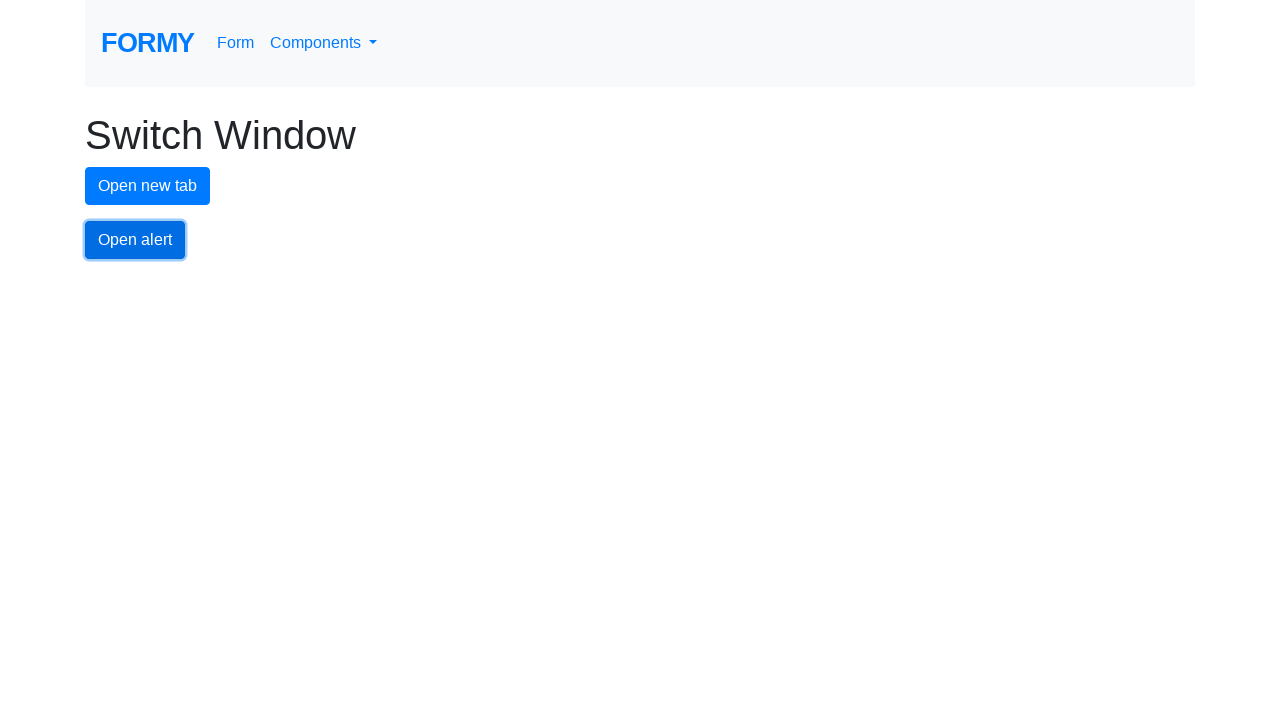

Clicked new tab button to open new window at (148, 186) on #new-tab-button
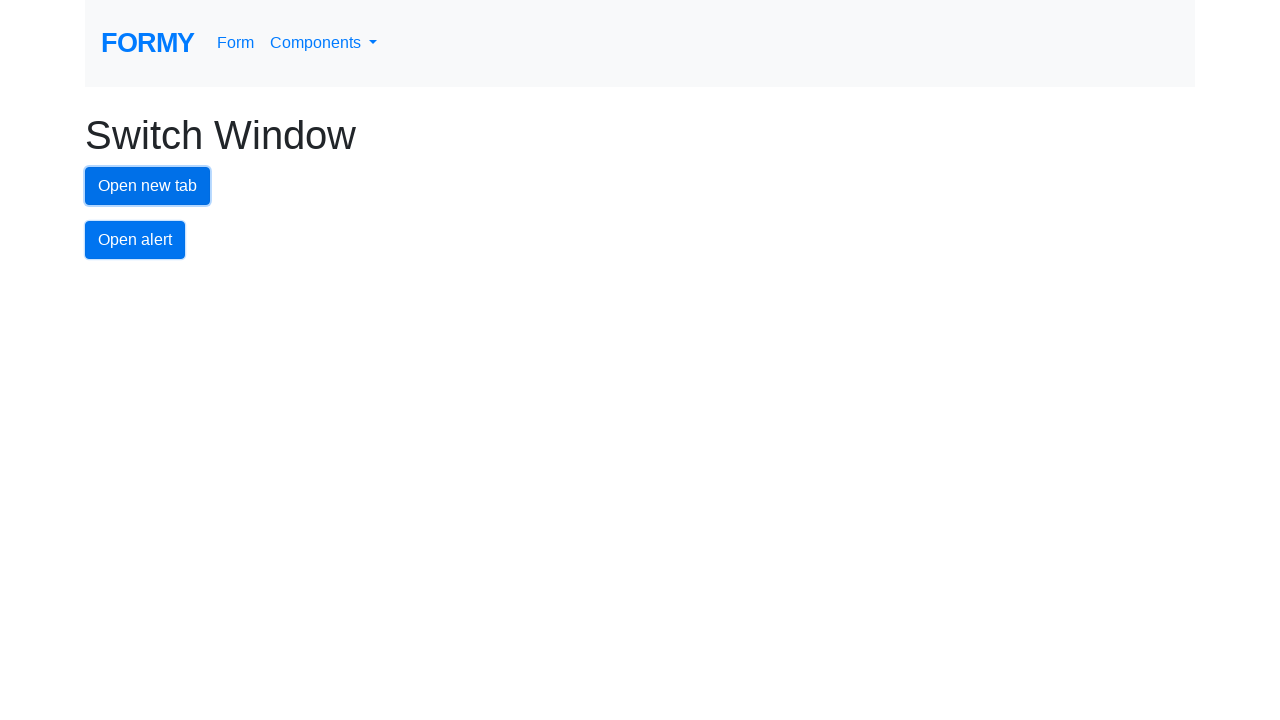

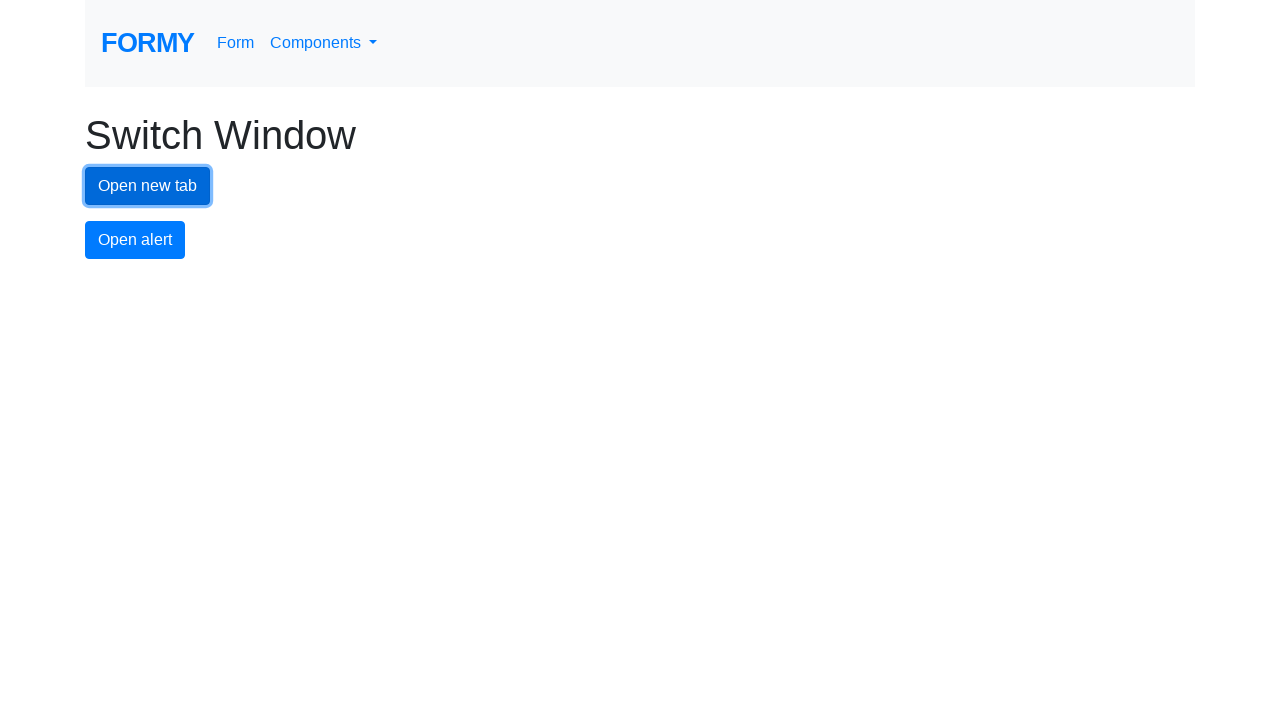